Tests displaying jQuery Growl notification messages on a webpage by injecting jQuery and the Growl plugin, then triggering various notification types (standard, error, notice, warning).

Starting URL: http://the-internet.herokuapp.com

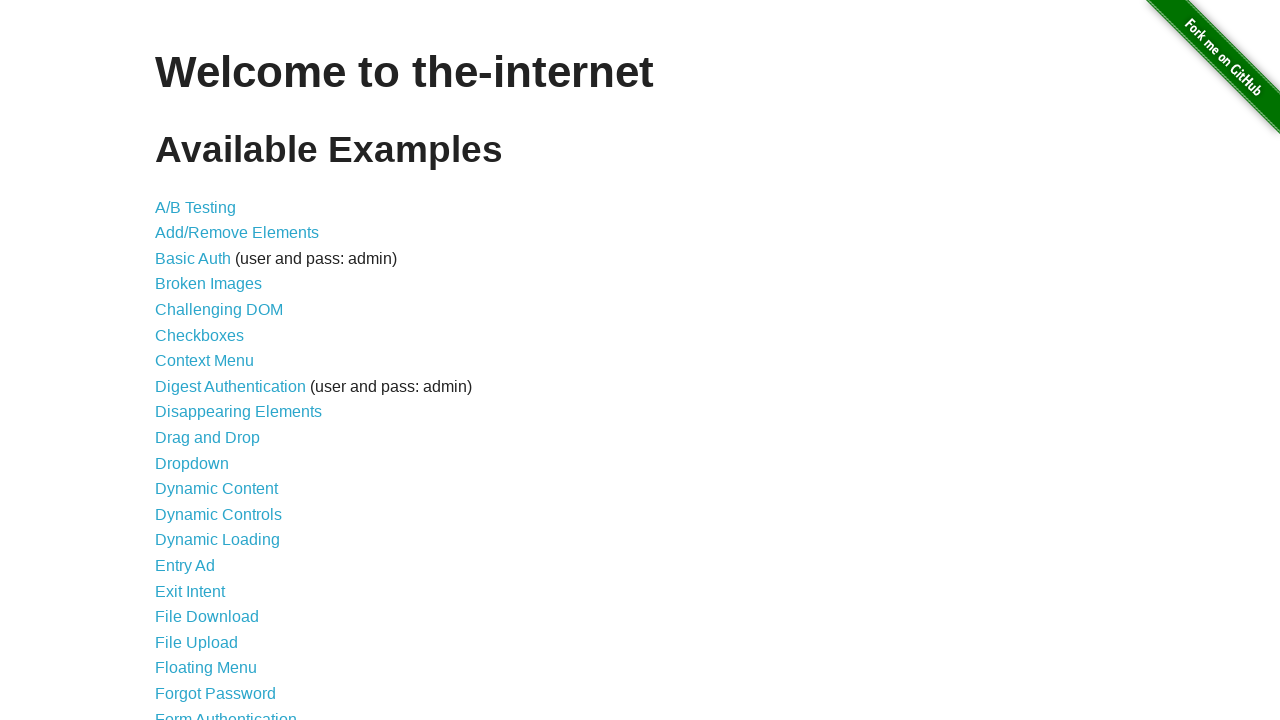

Injected jQuery library into page if not already present
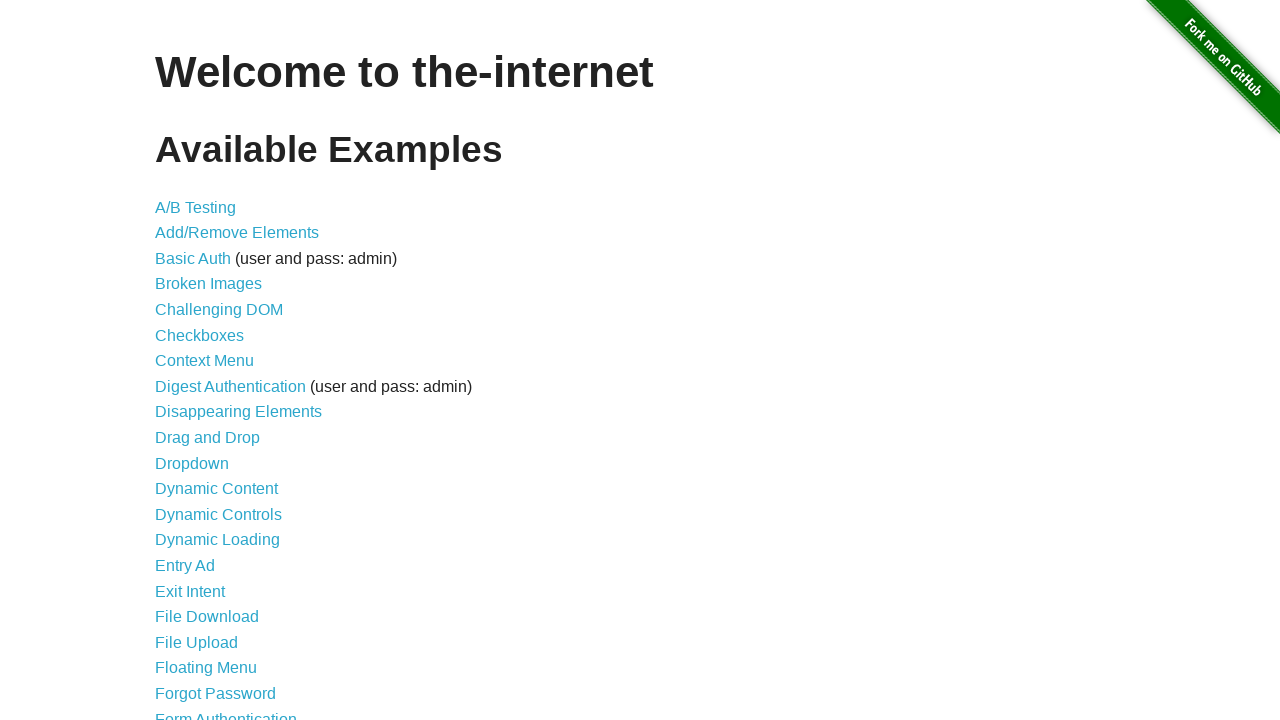

Loaded jquery-growl plugin script
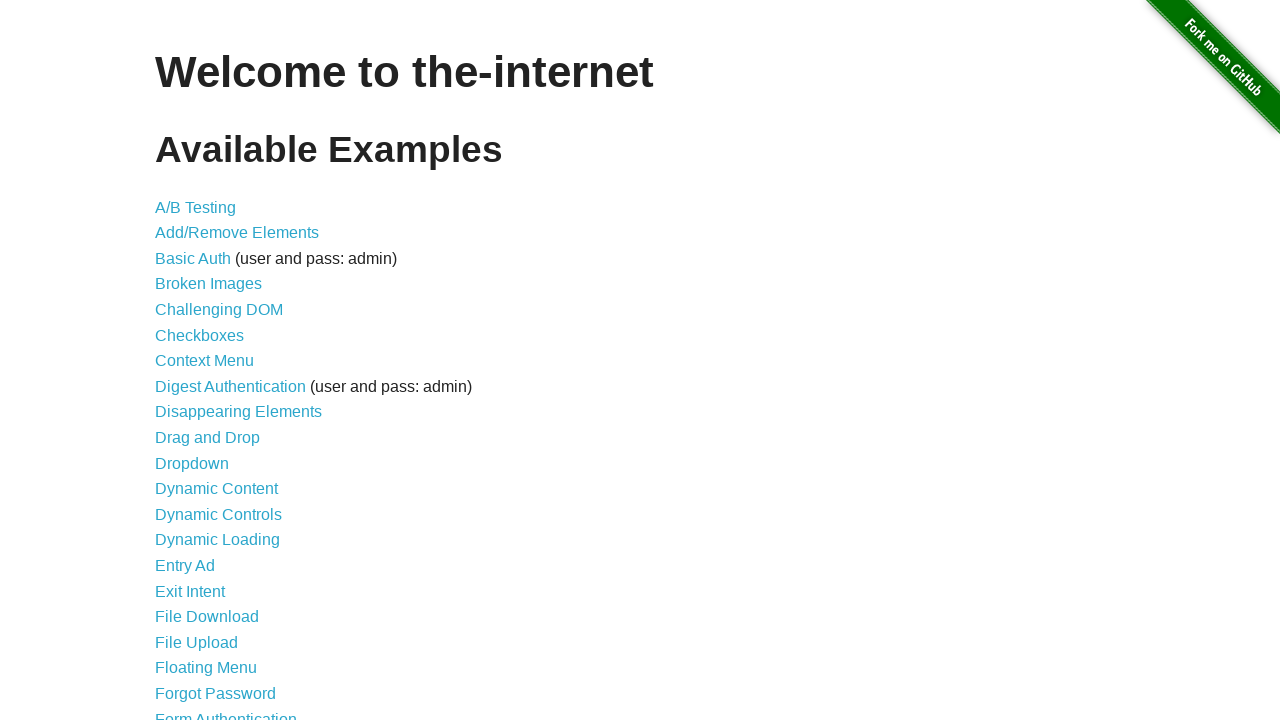

Appended jquery-growl stylesheet to page head
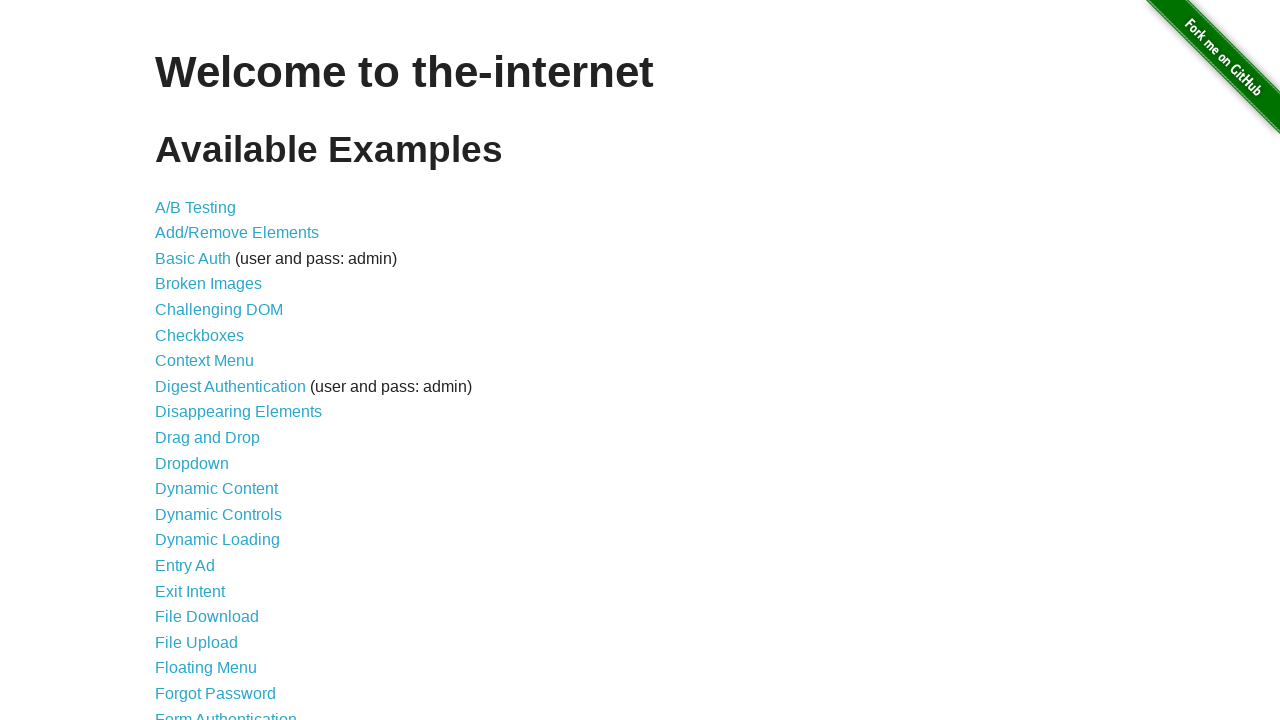

Waited 1 second for scripts to load
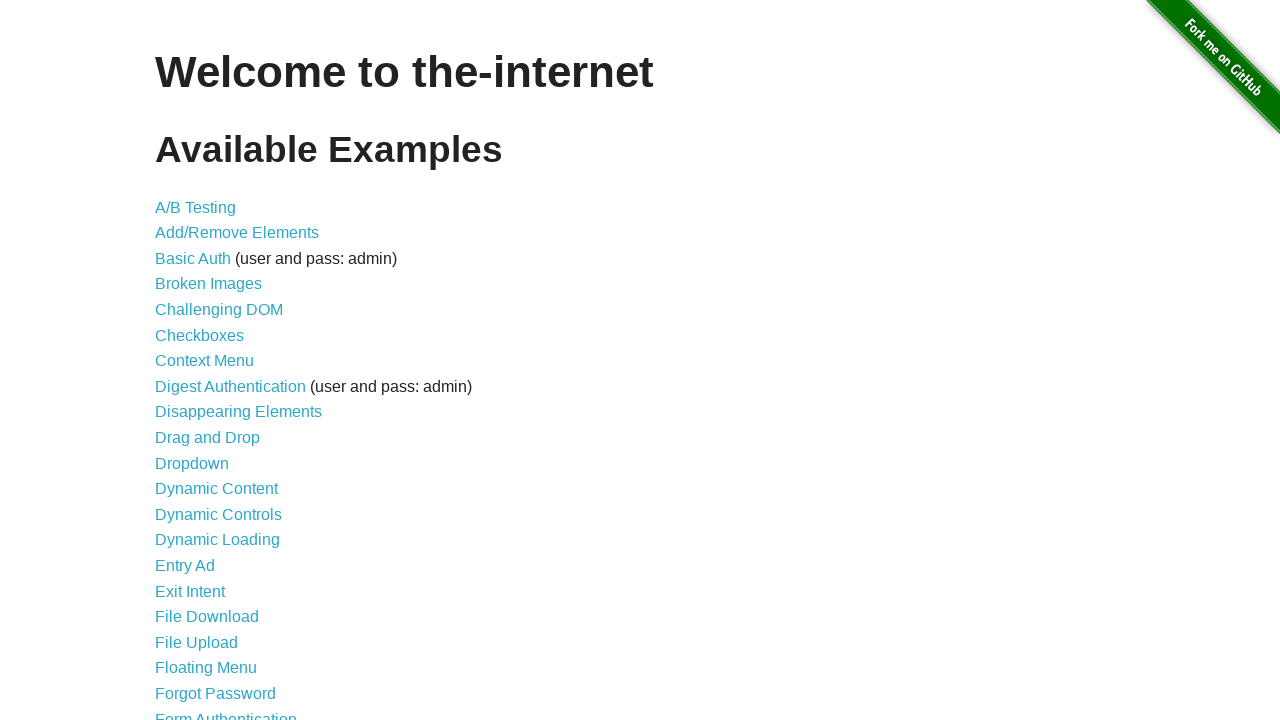

Triggered standard growl notification with title 'GET' and message '/'
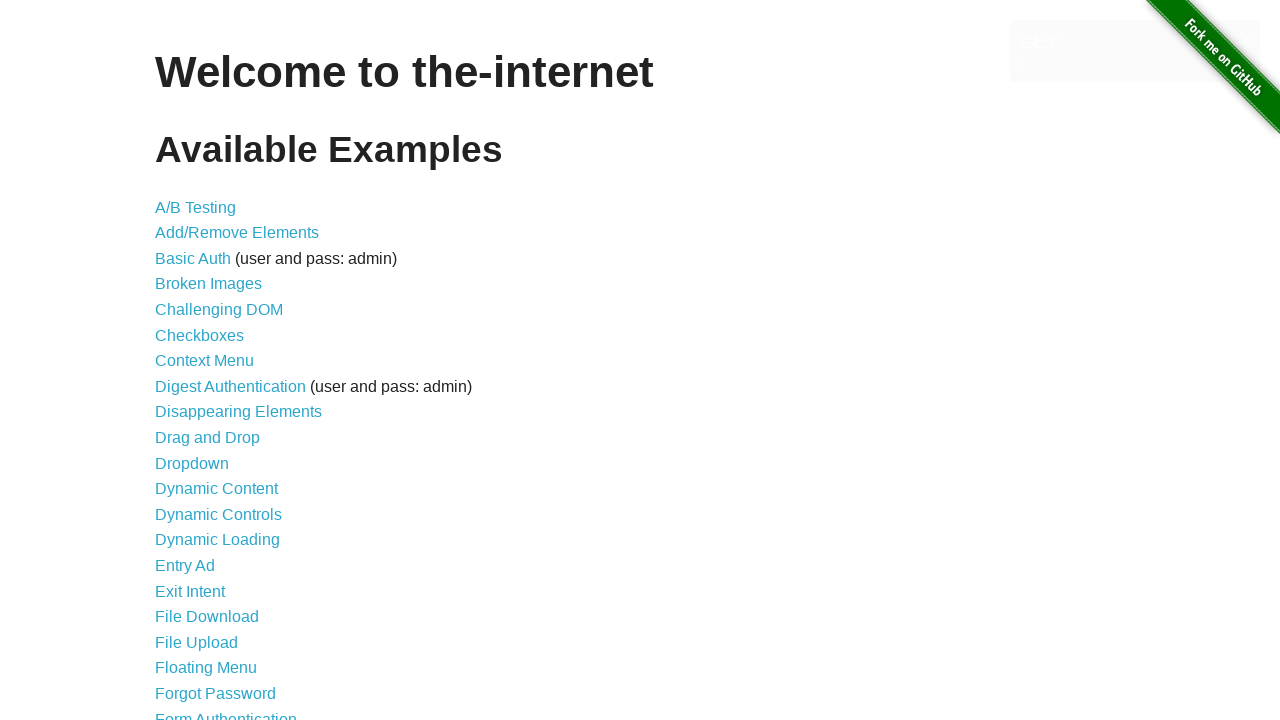

Triggered error growl notification
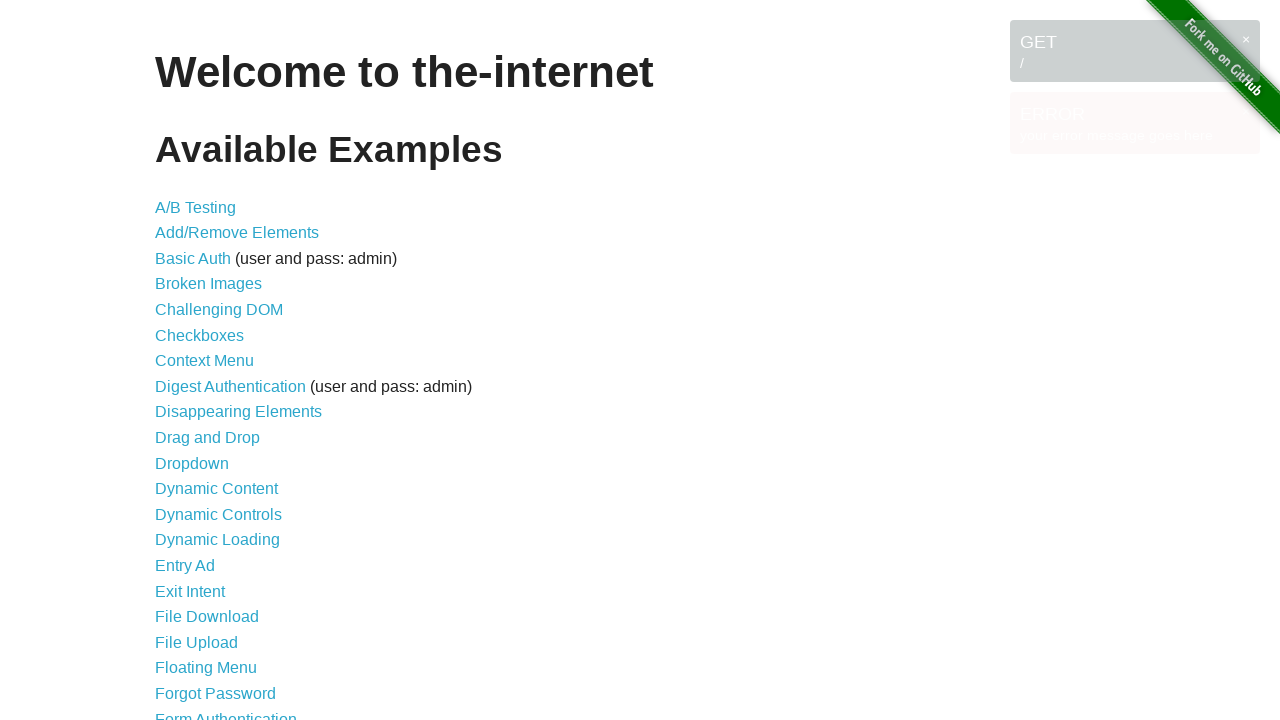

Triggered notice growl notification
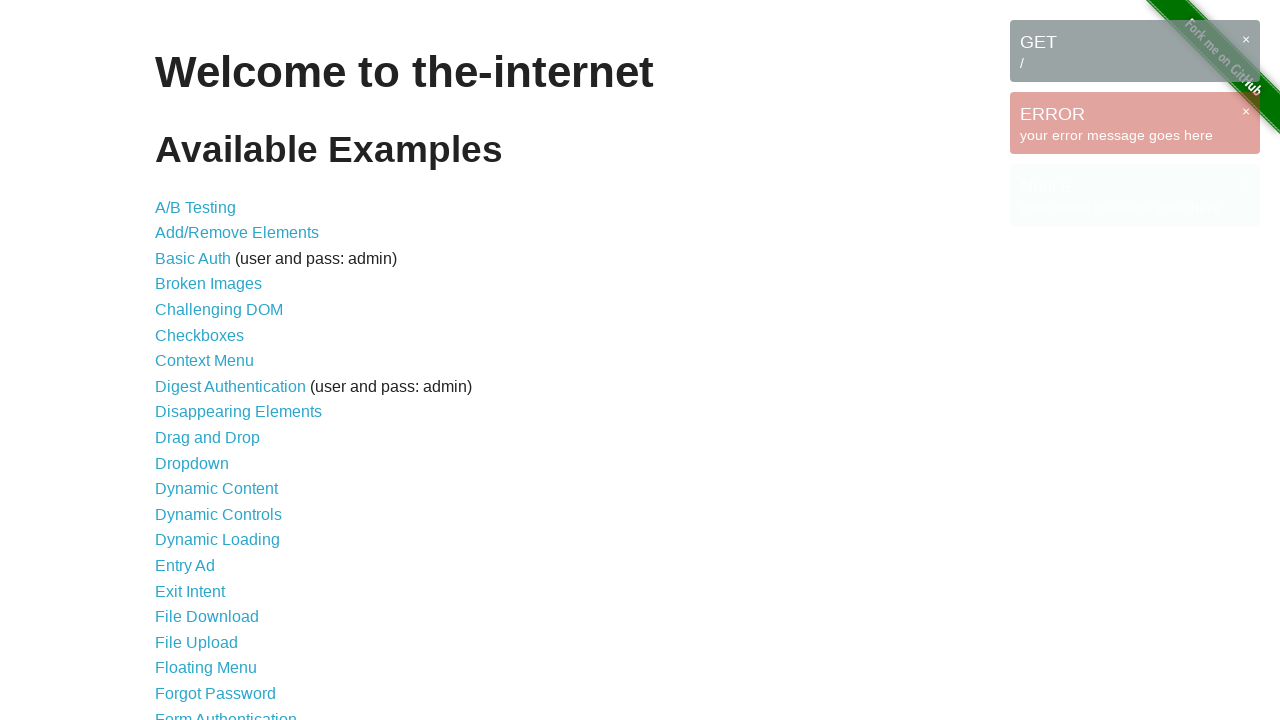

Triggered warning growl notification
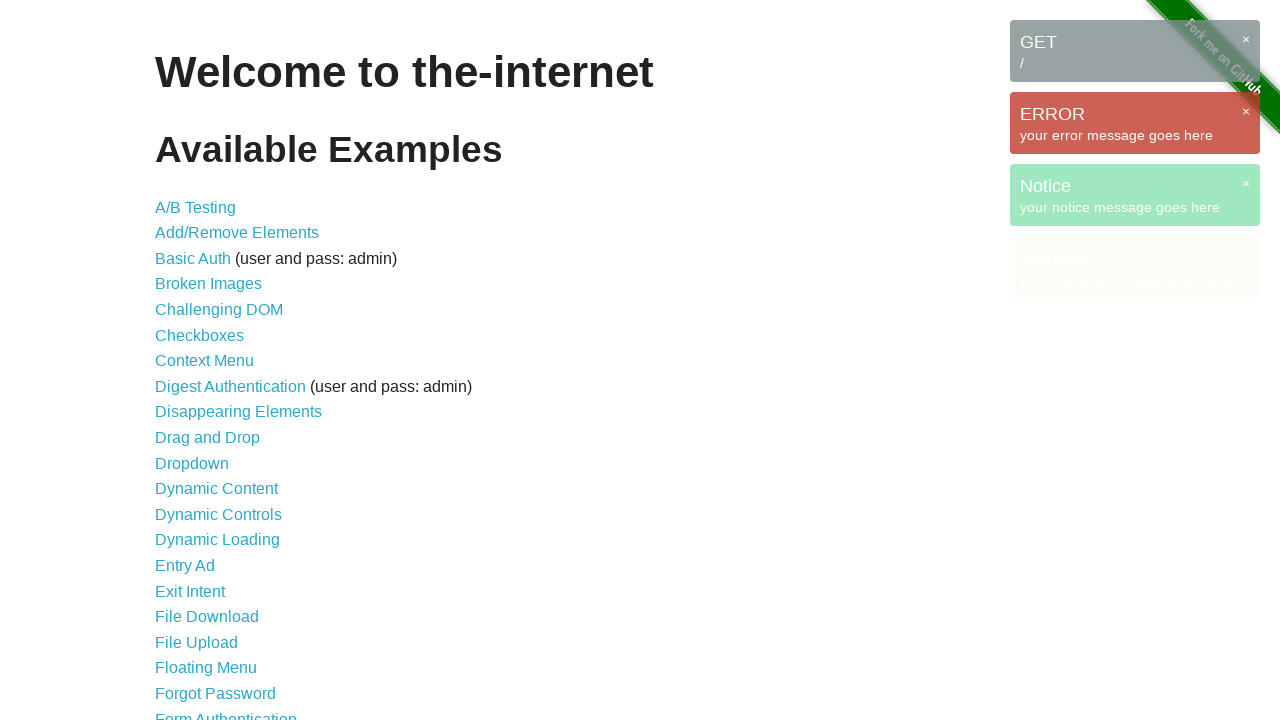

Waited 3 seconds for all growl notifications to display
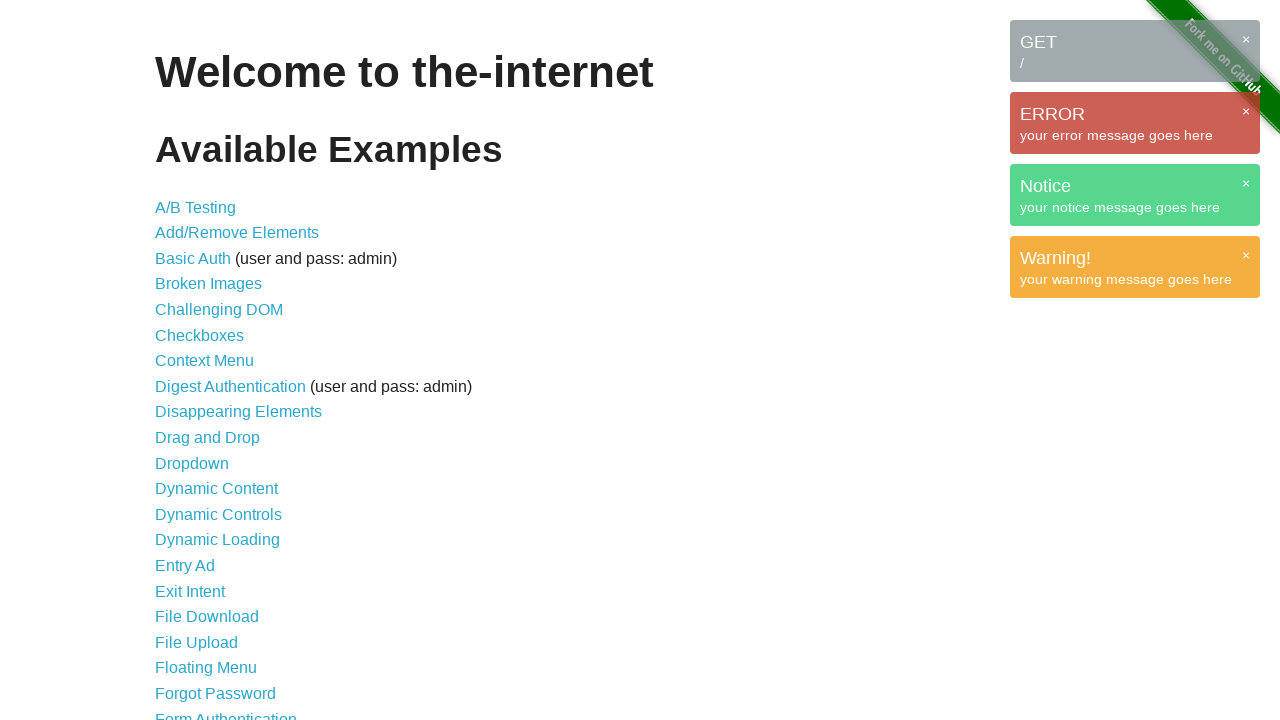

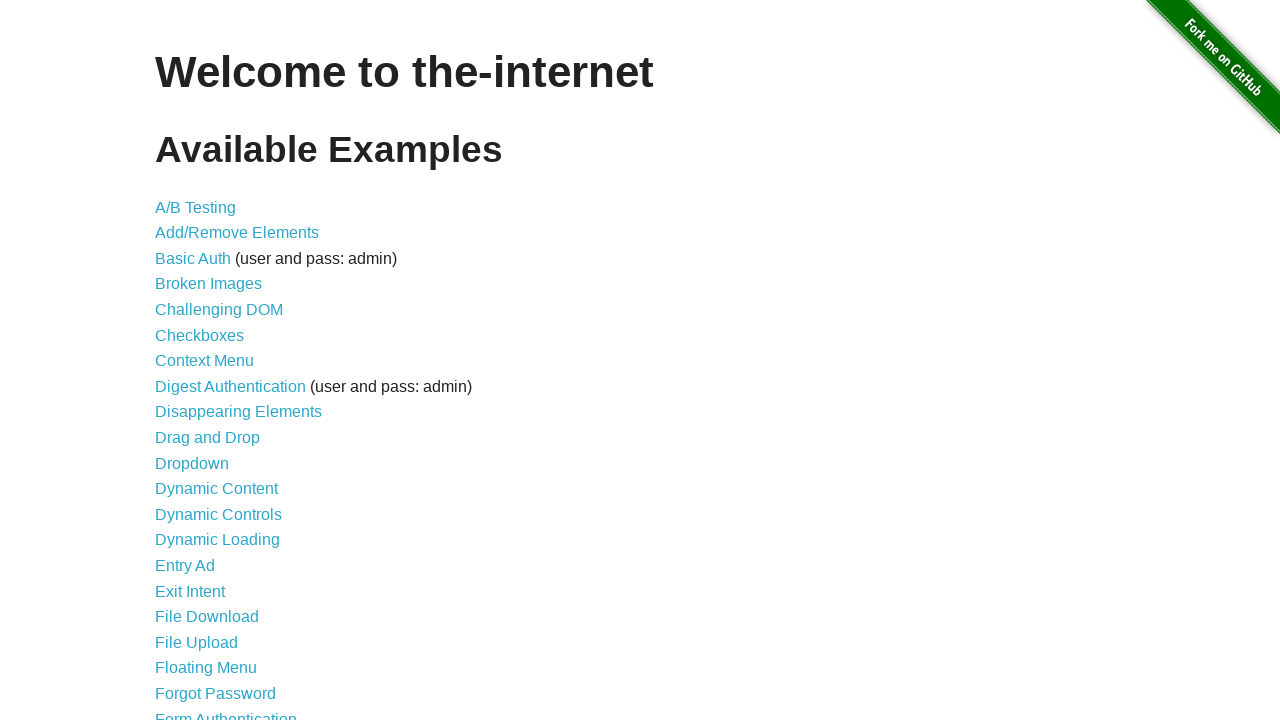